Tests mouse hover and blur functionality on user avatar elements

Starting URL: https://the-internet.herokuapp.com/hovers

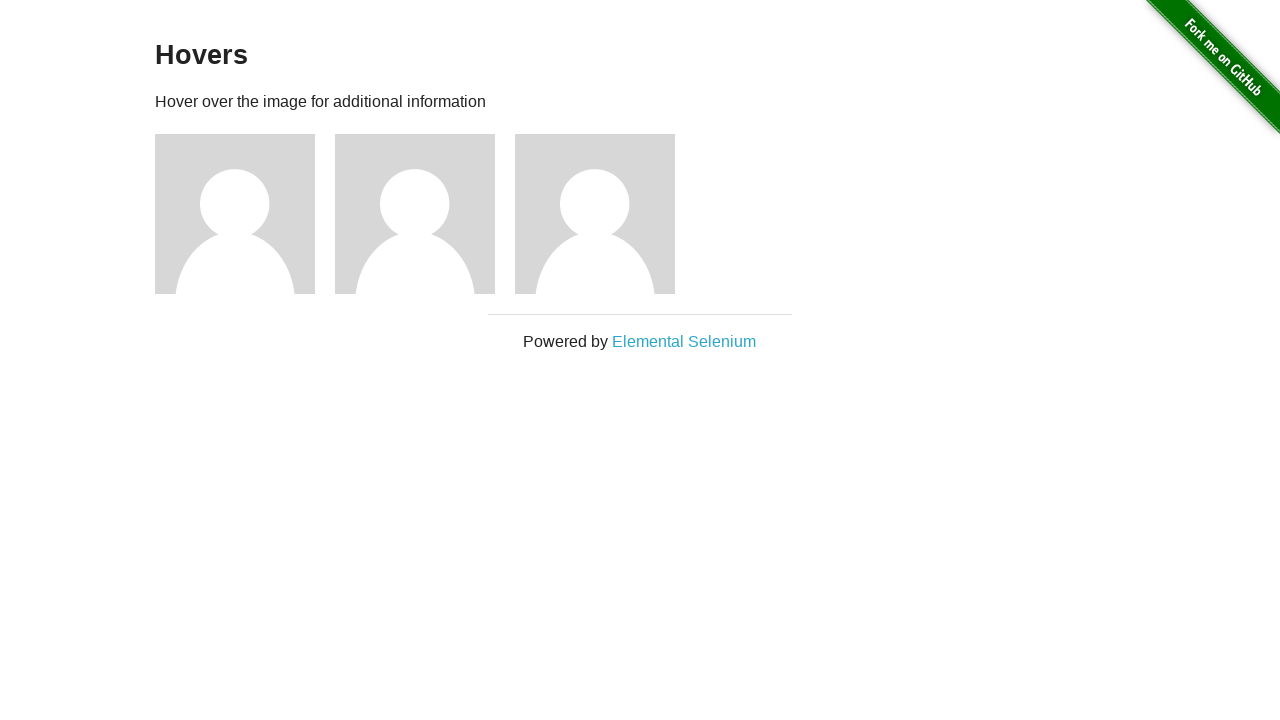

Navigated to hovers page
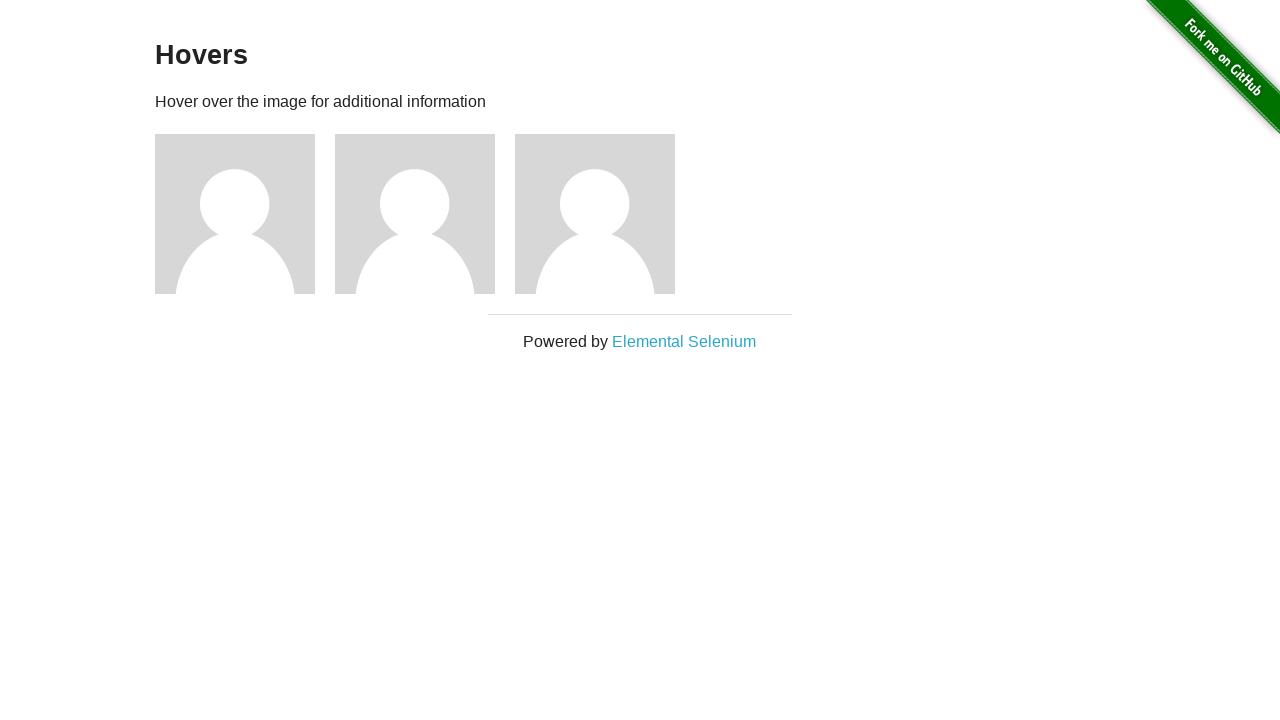

Hovered over first user avatar element at (235, 214) on internal:attr=[alt="User Avatar"i] >> nth=0
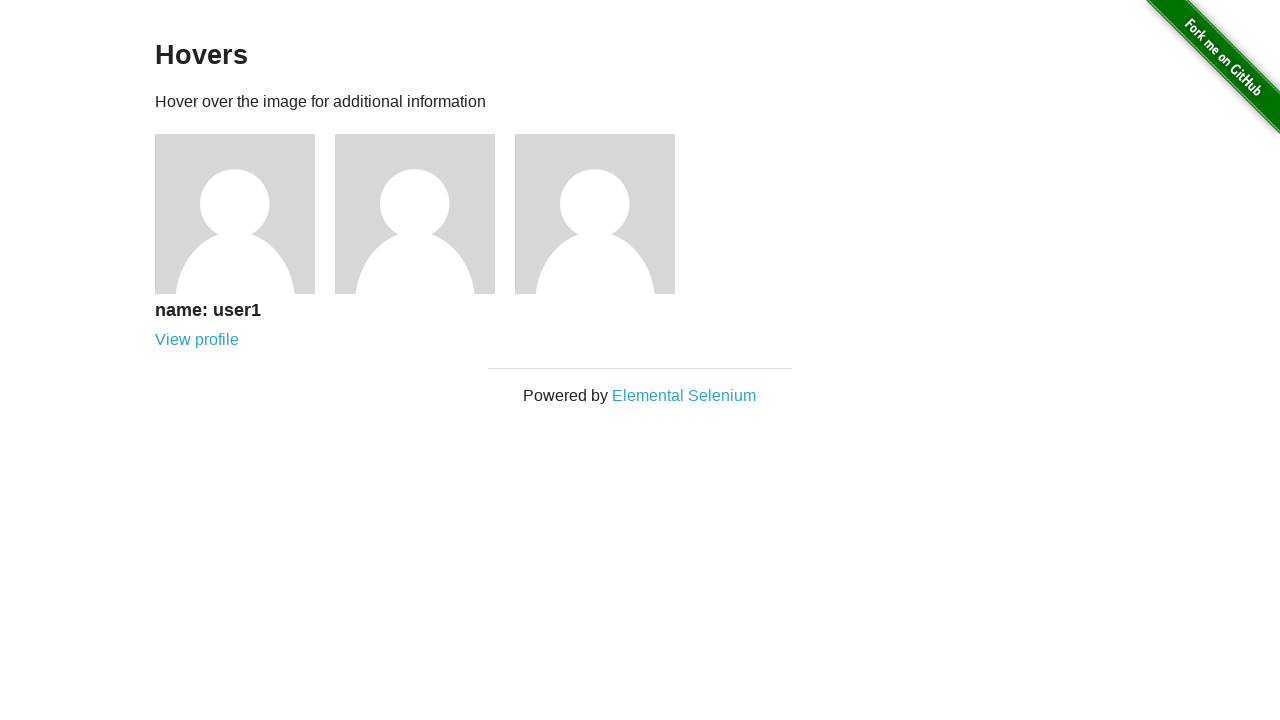

Waited 1 second to observe hover effect
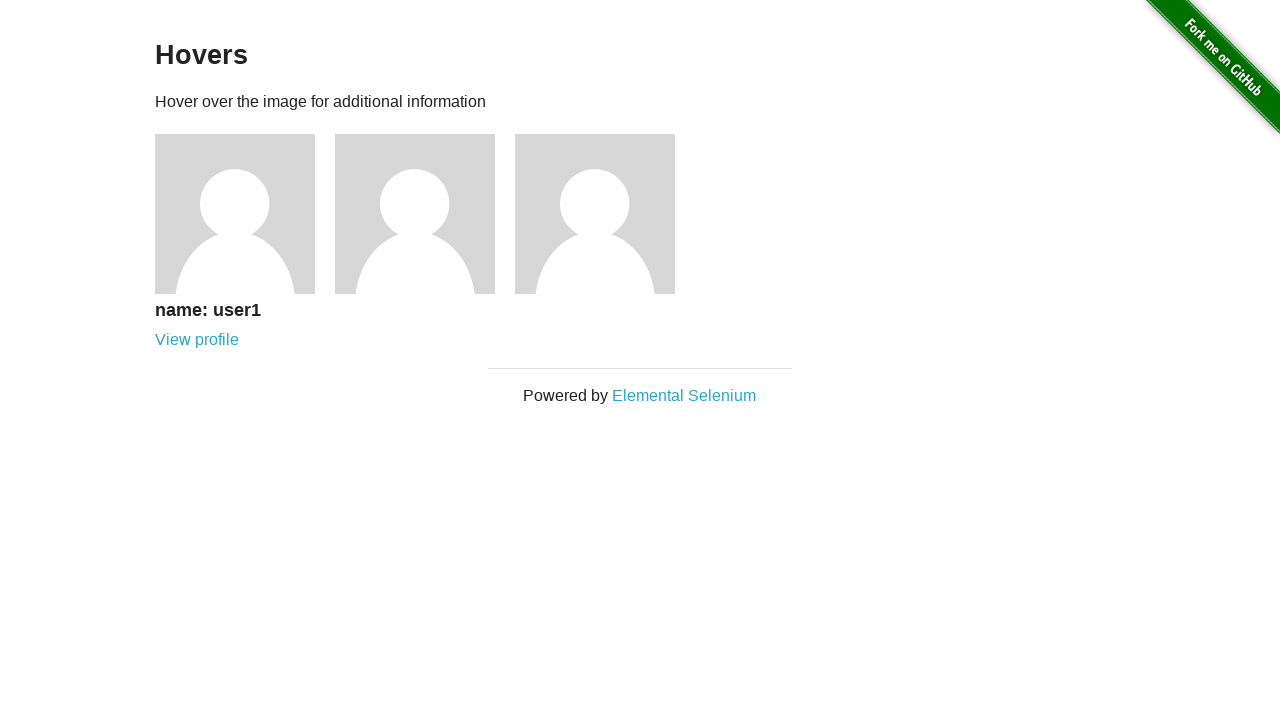

Blurred the first user avatar element (moved mouse away)
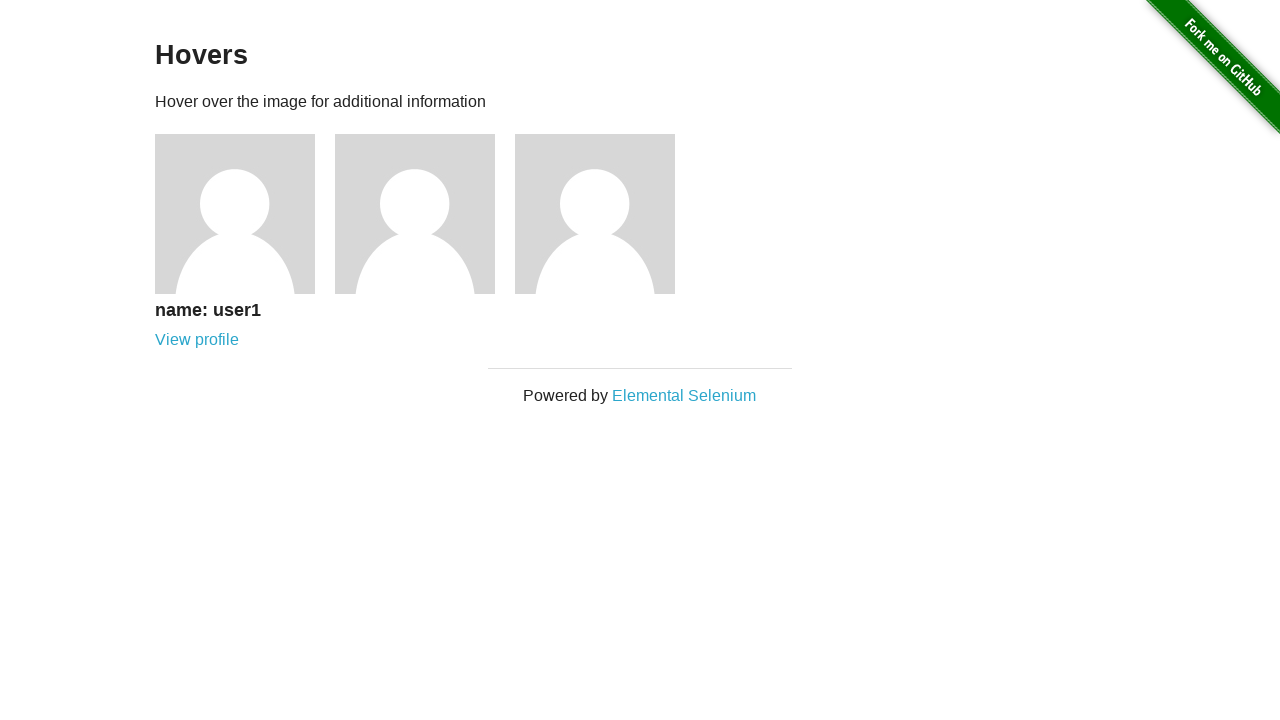

Waited 2 seconds to observe blur effect
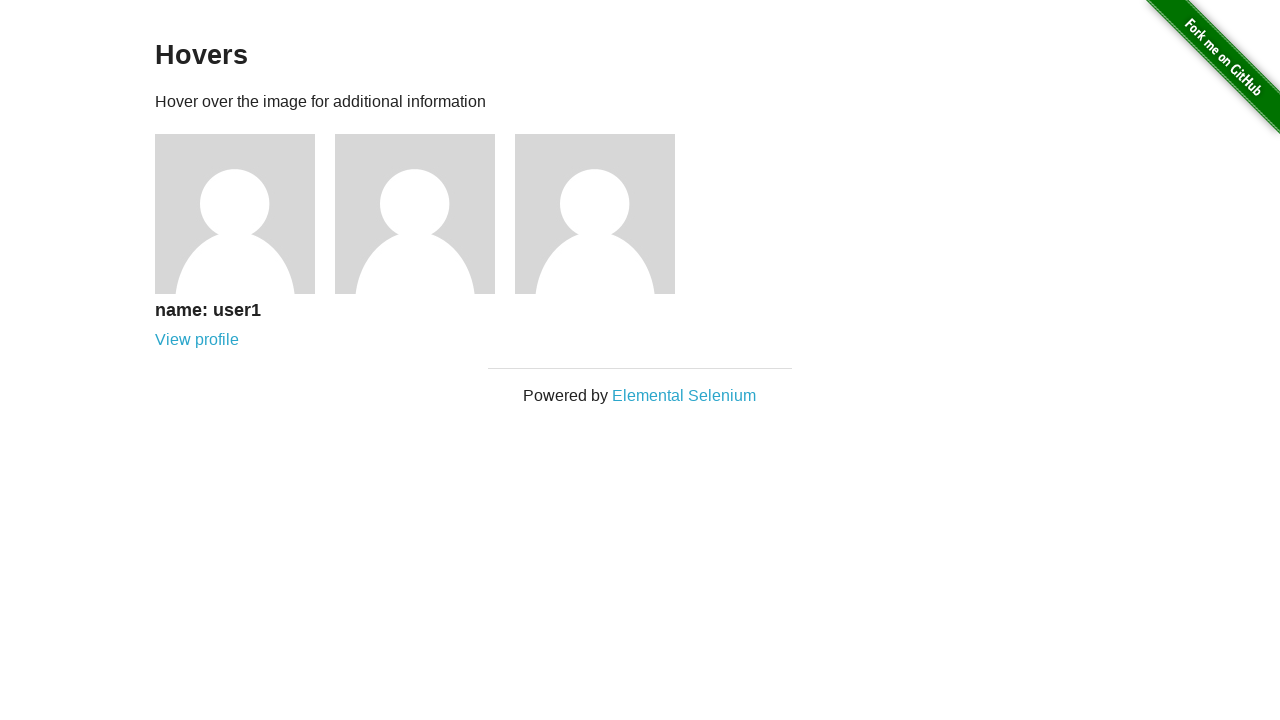

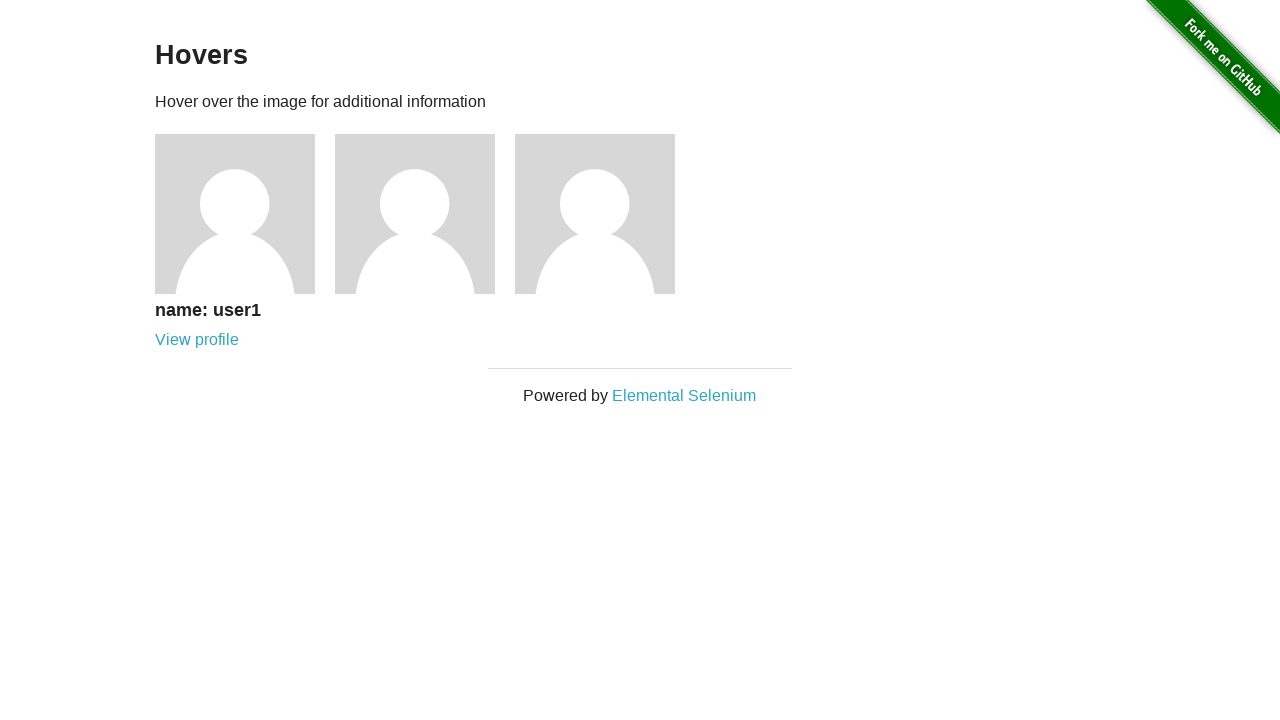